Tests dynamic dropdown/autocomplete functionality by typing a search term and selecting from dropdown suggestions using keyboard navigation

Starting URL: https://codenboxautomationlab.com/practice/

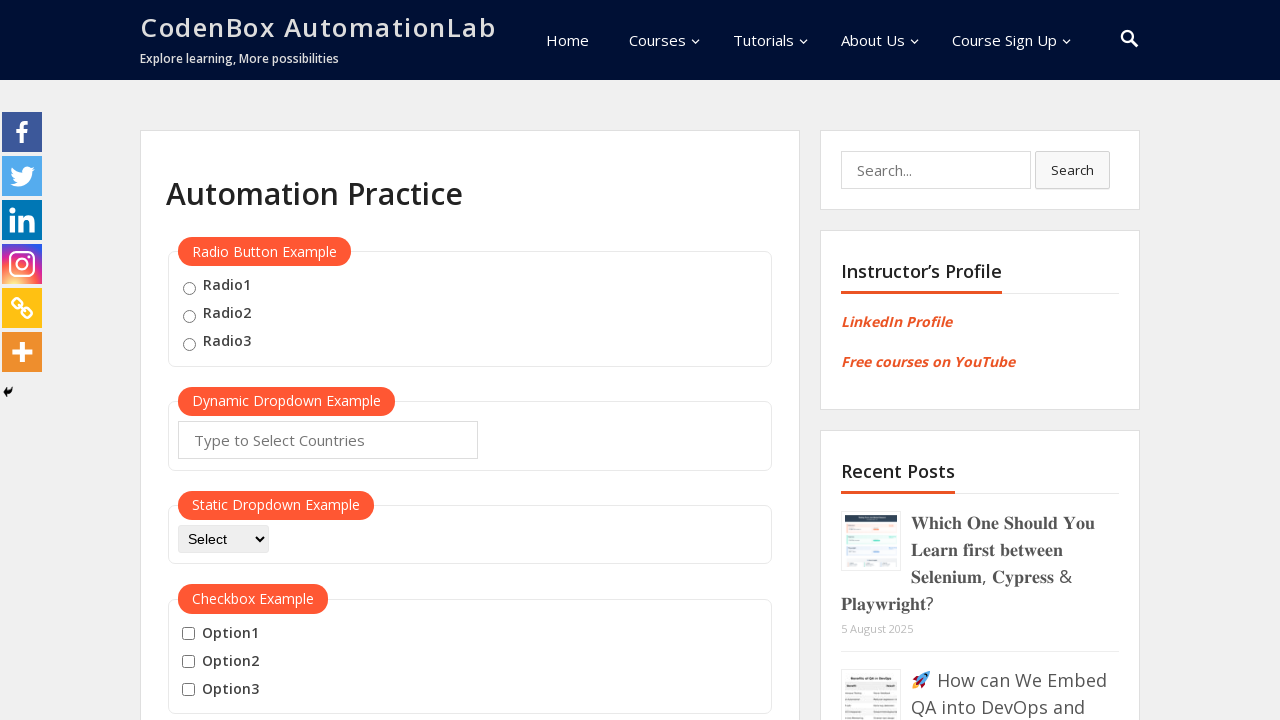

Typed 'unit' into autocomplete input field on #autocomplete
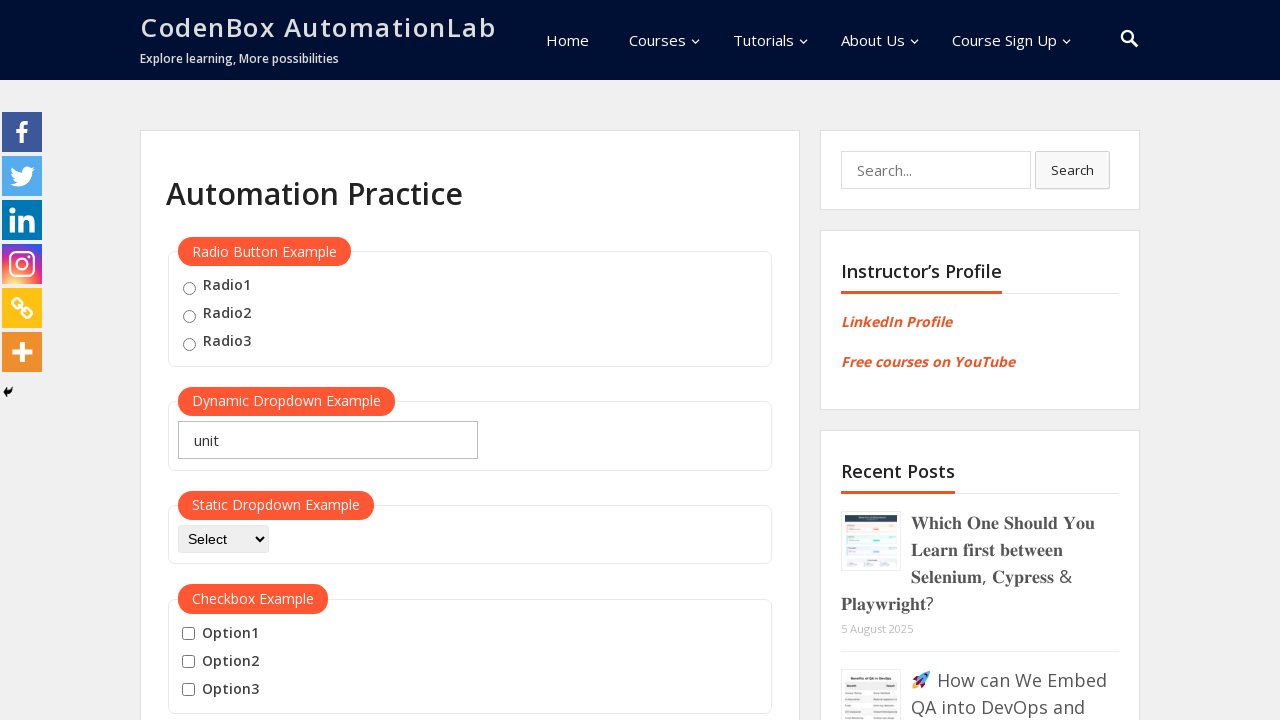

Waited 2 seconds for dropdown suggestions to appear
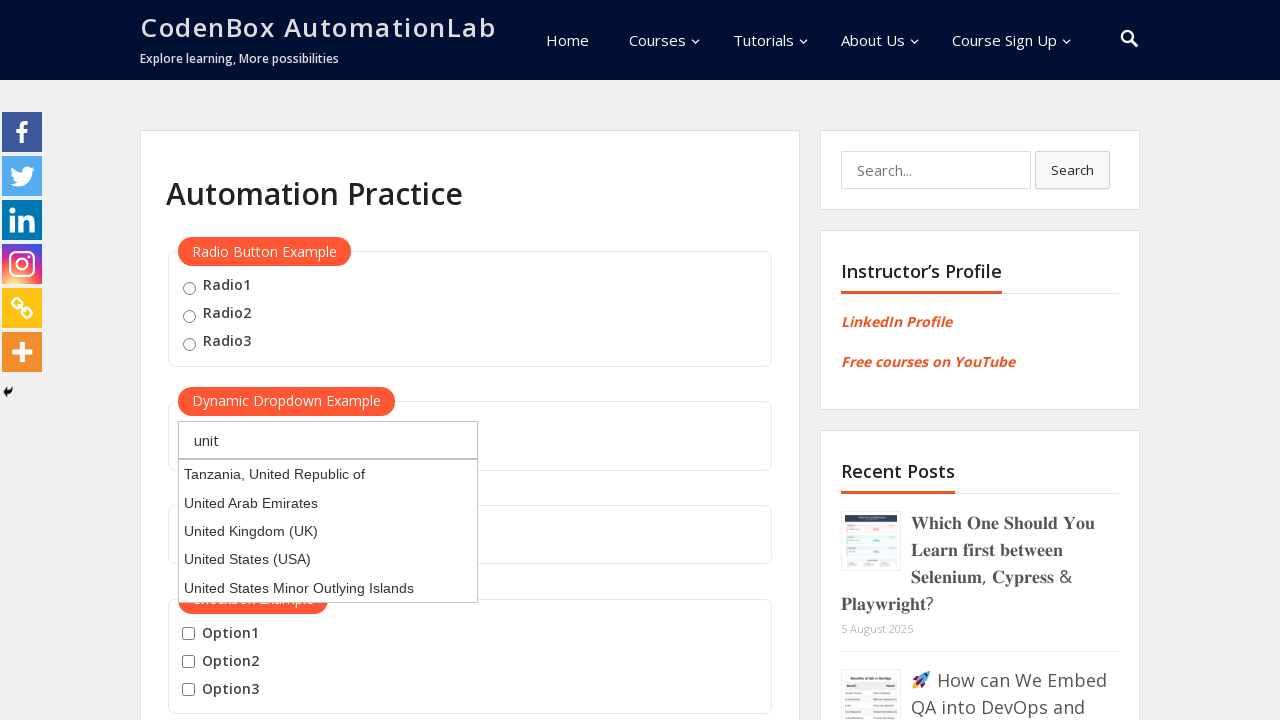

Pressed ArrowDown to navigate dropdown suggestions (first press) on #autocomplete
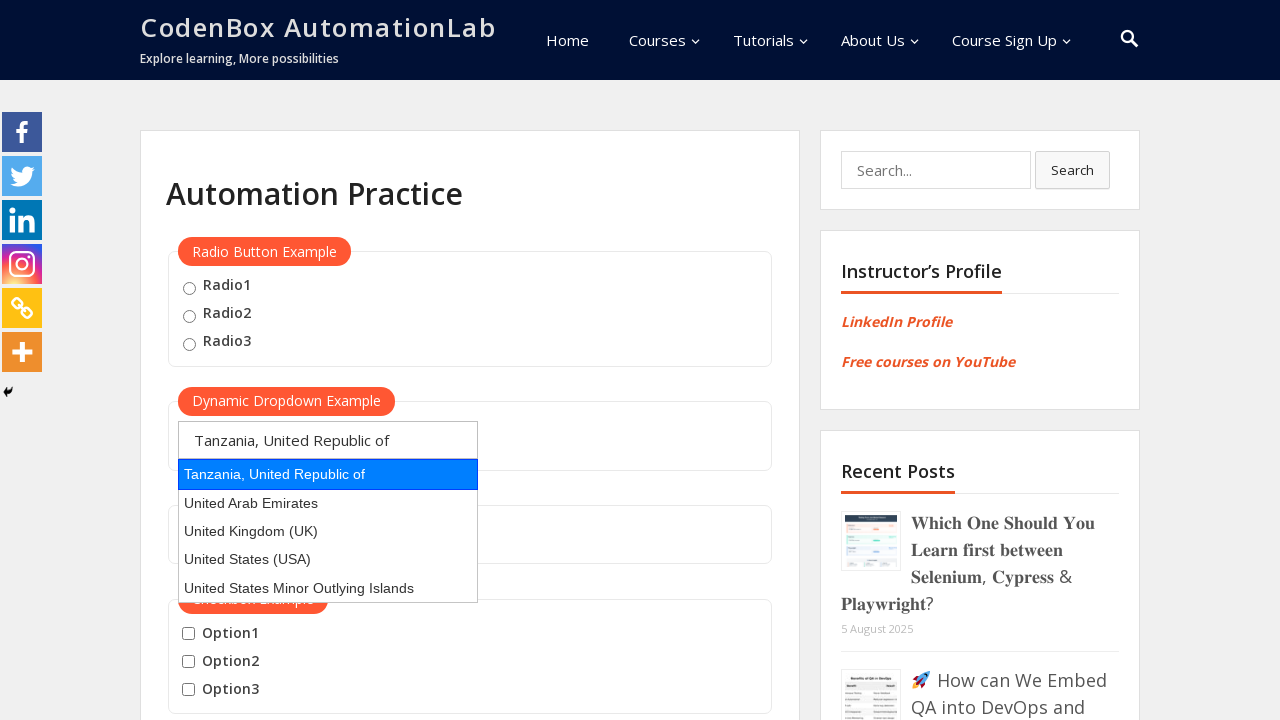

Pressed ArrowDown to navigate dropdown suggestions (second press) on #autocomplete
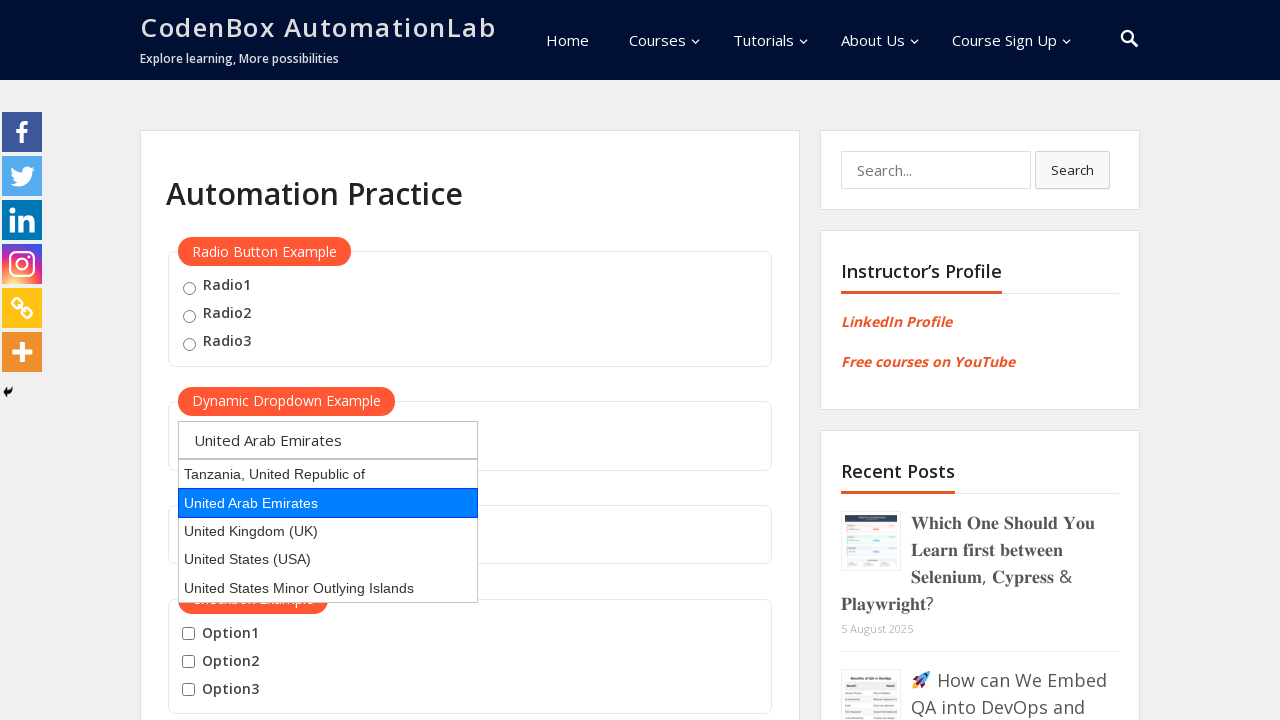

Pressed Enter to select the highlighted dropdown option on #autocomplete
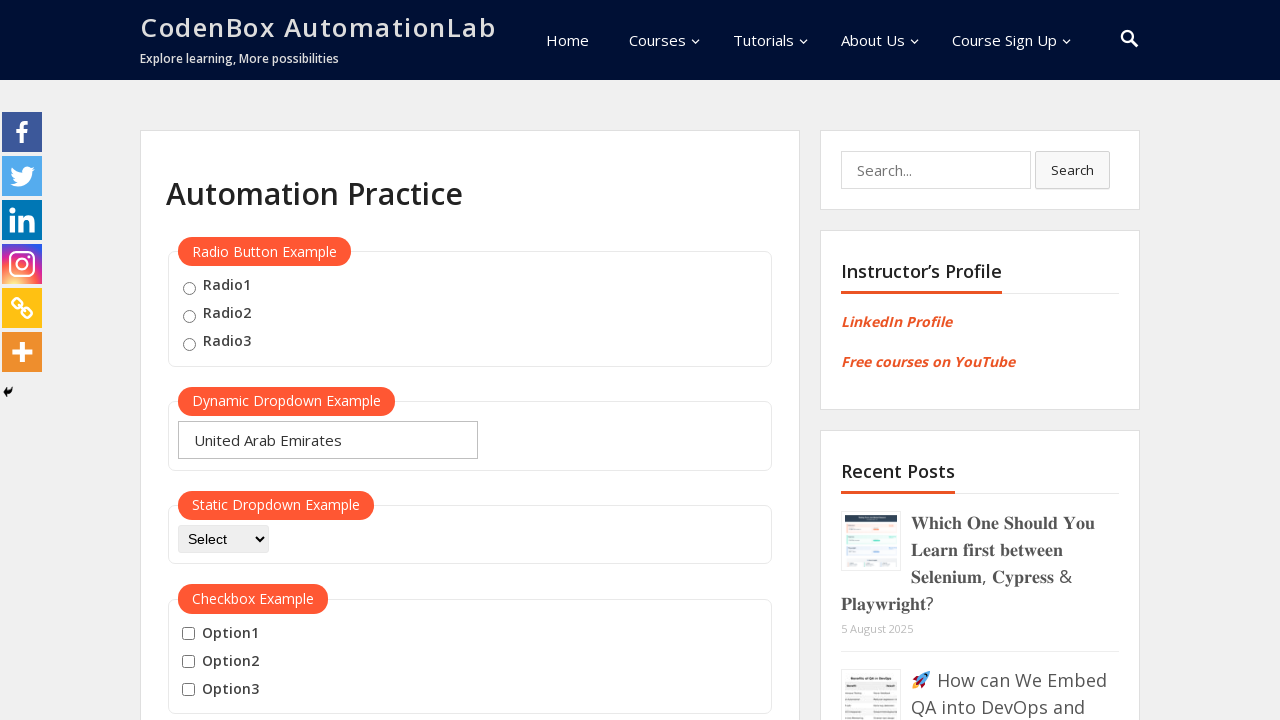

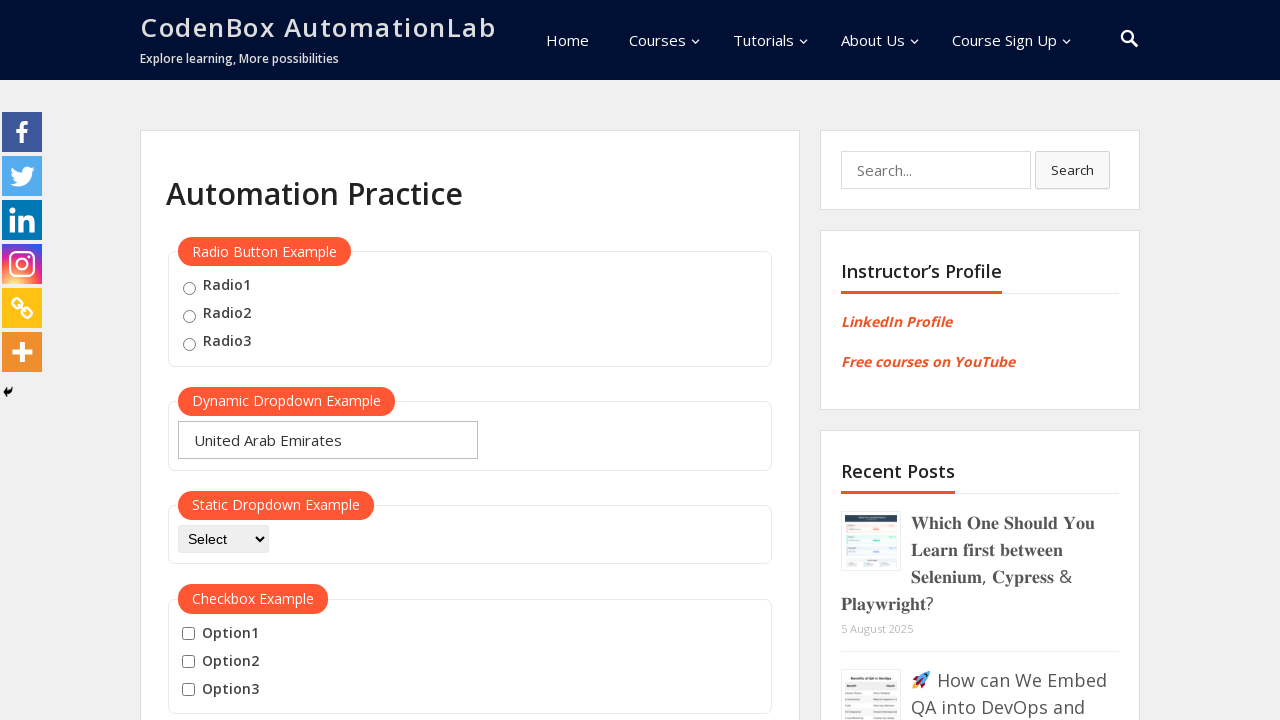